Navigates to a Selenium practice site and scrolls to verify that the BooksAuthorsTable is present and contains data

Starting URL: https://chandanachaitanya.github.io/selenium-practice-site/

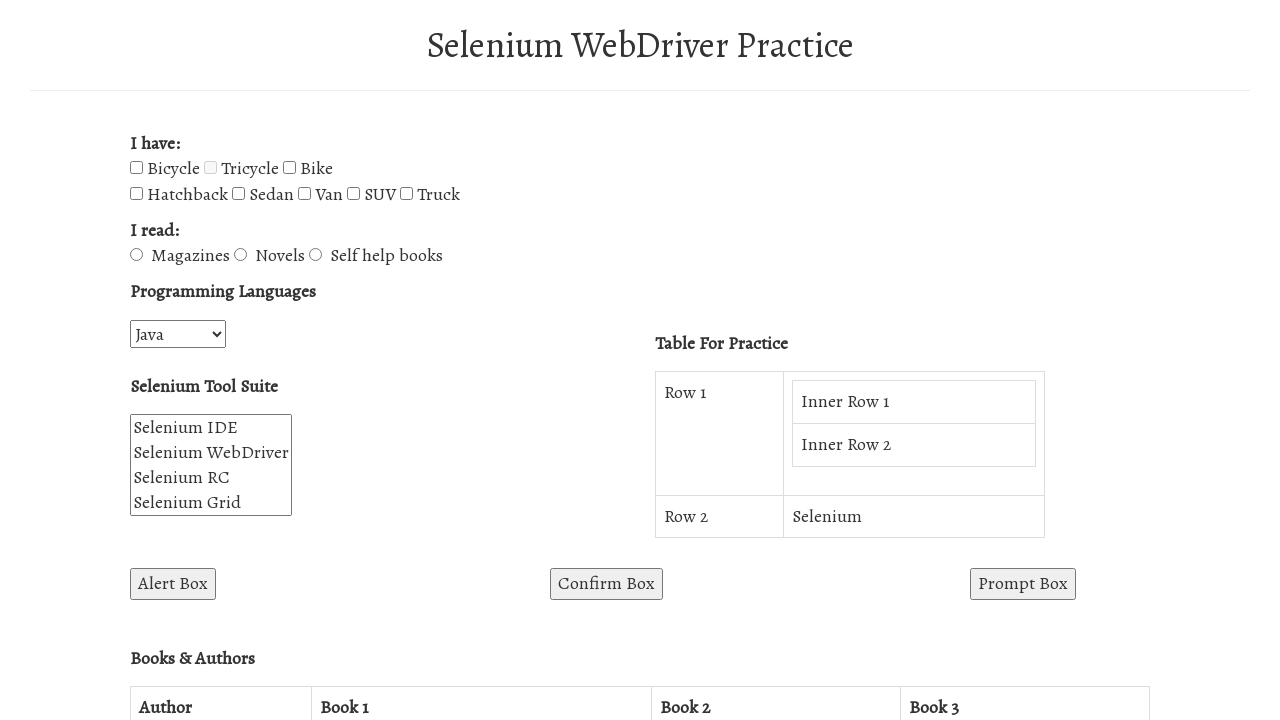

Scrolled down 500 pixels to reveal BooksAuthorsTable
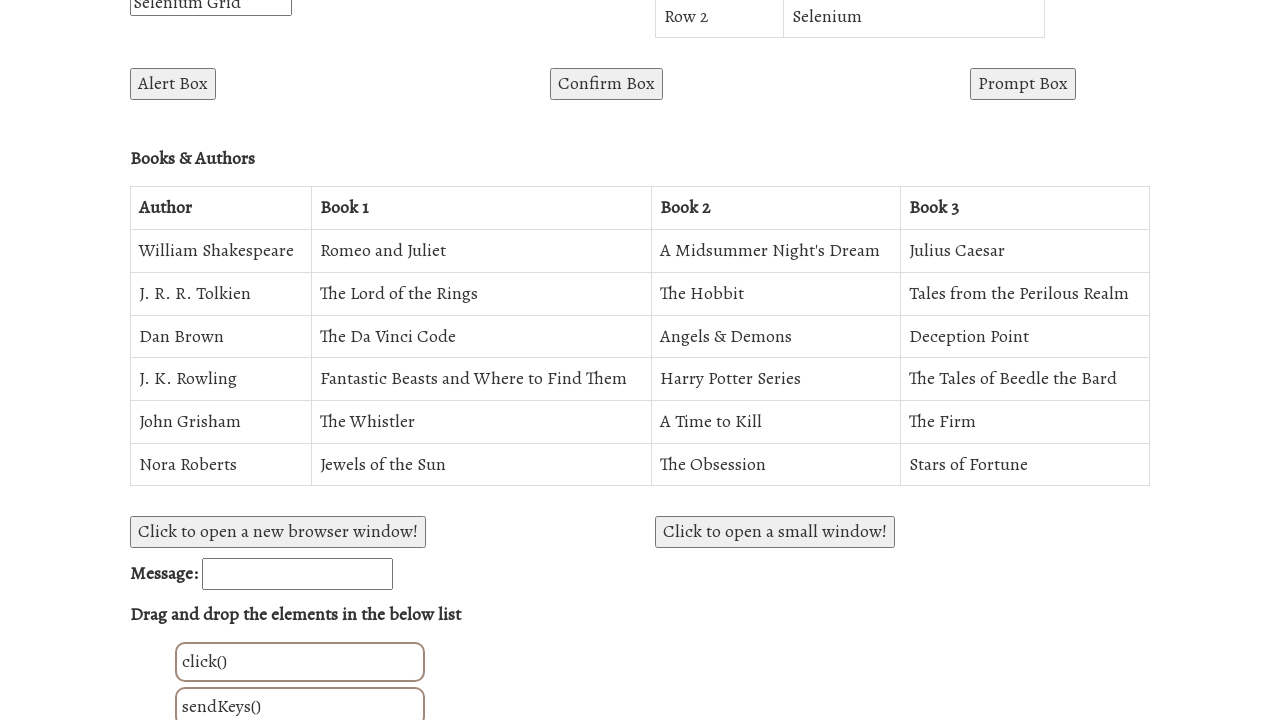

BooksAuthorsTable element loaded and is present in DOM
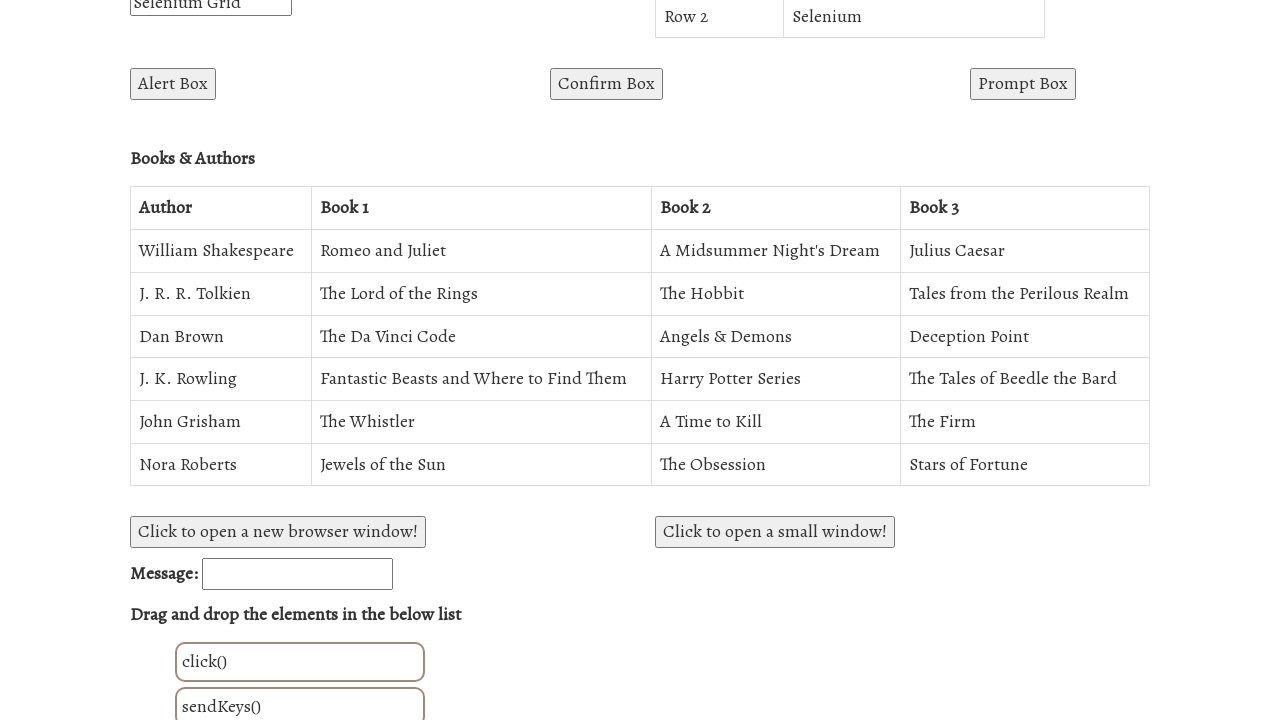

Verified BooksAuthorsTable contains 7 rows (header + data)
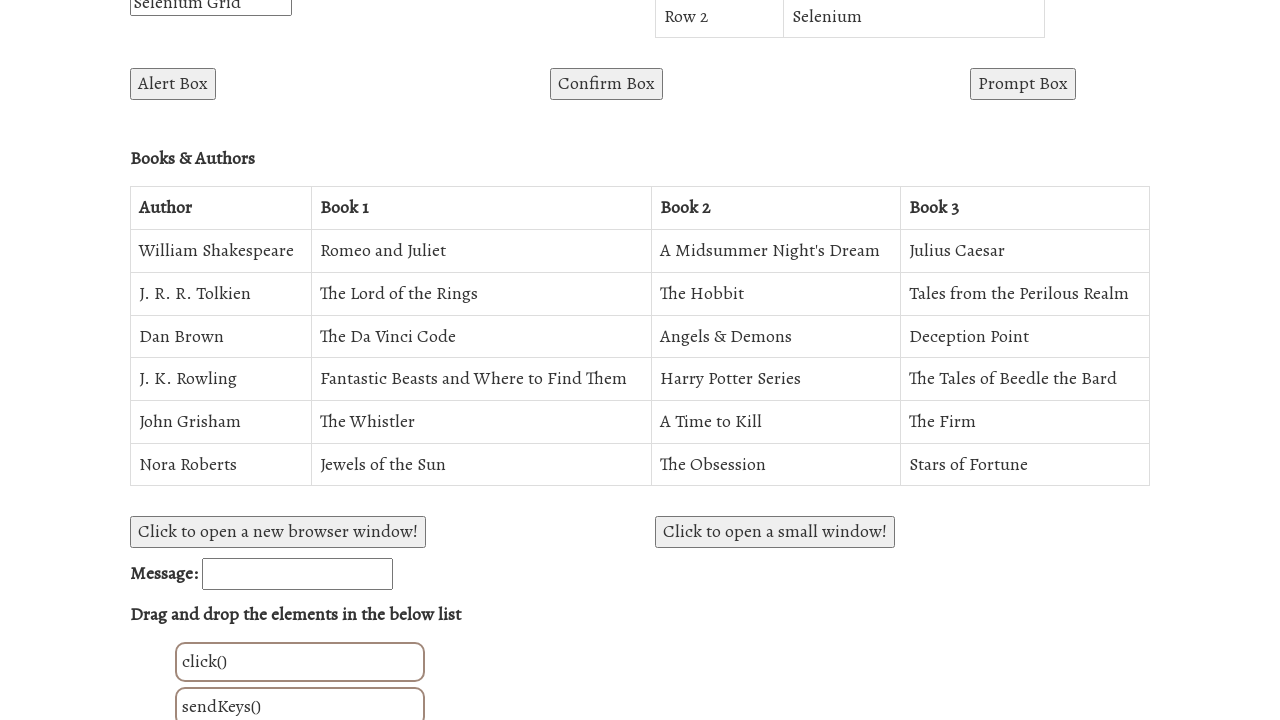

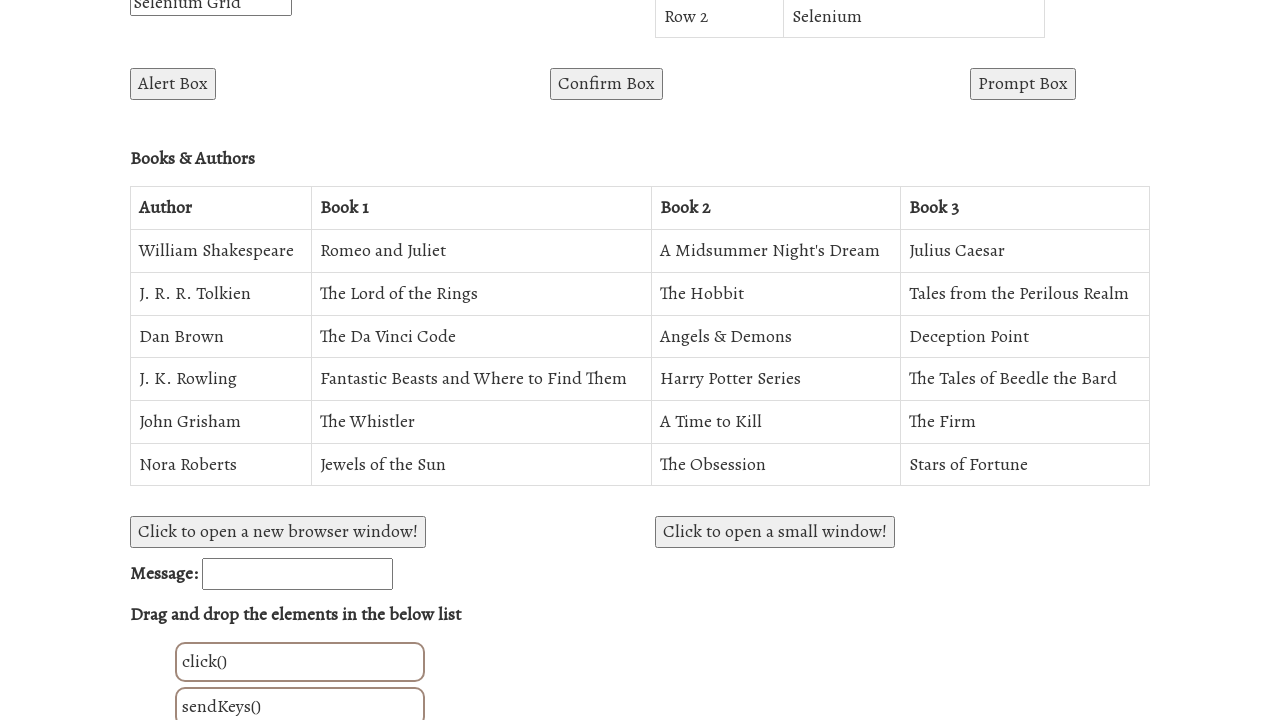